Tests opening a new browser tab by navigating to a page, opening a new tab, navigating to a different page in the new tab, and verifying that two window handles exist.

Starting URL: https://the-internet.herokuapp.com/windows

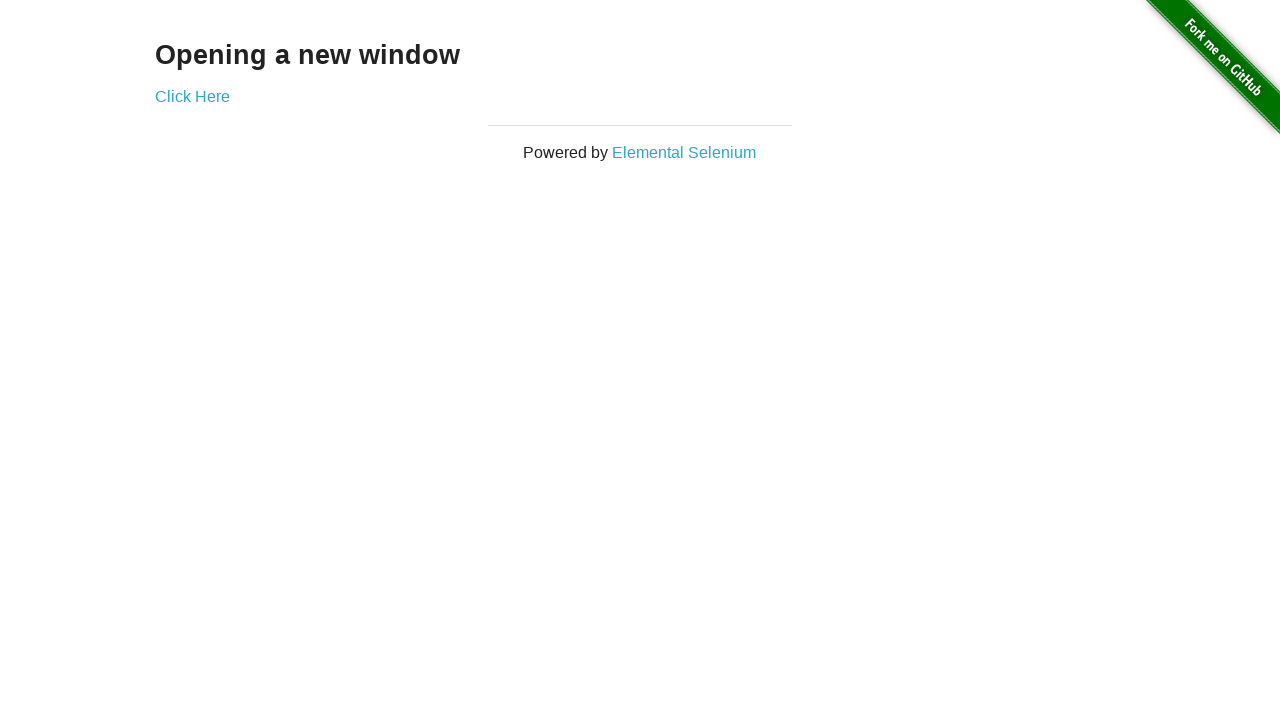

Opened a new tab in the browser context
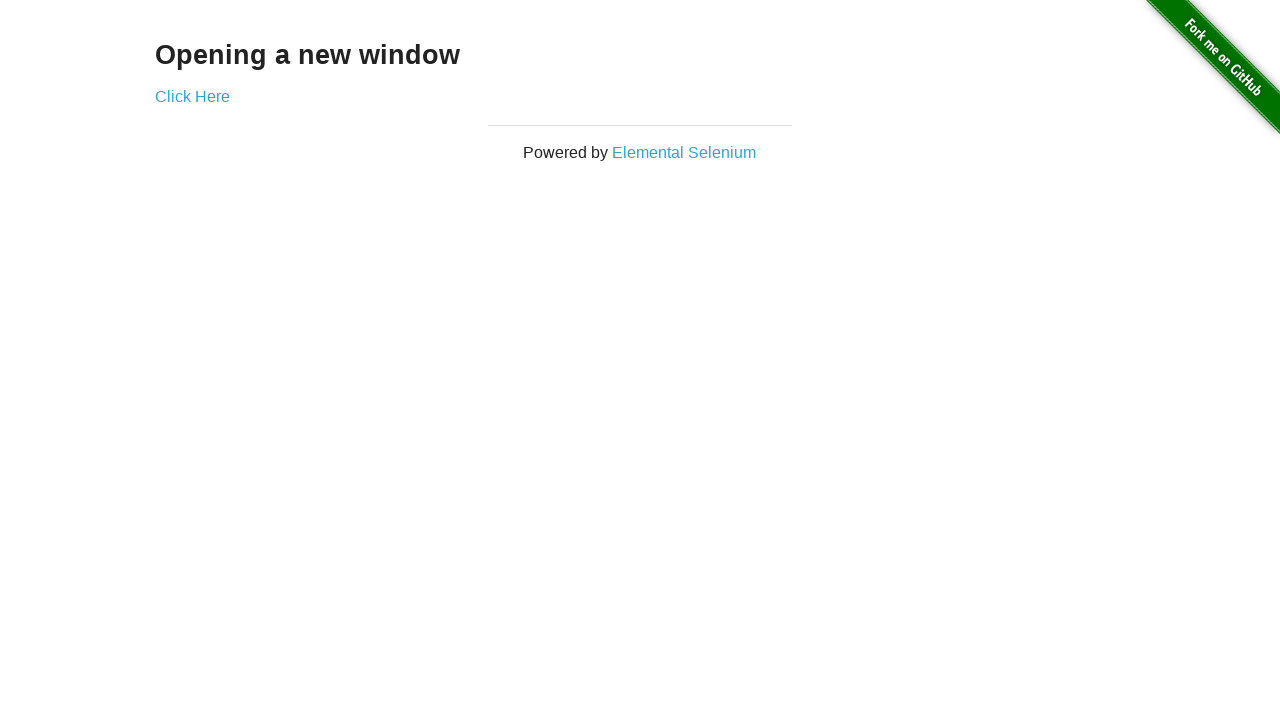

Navigated to typos page in the new tab
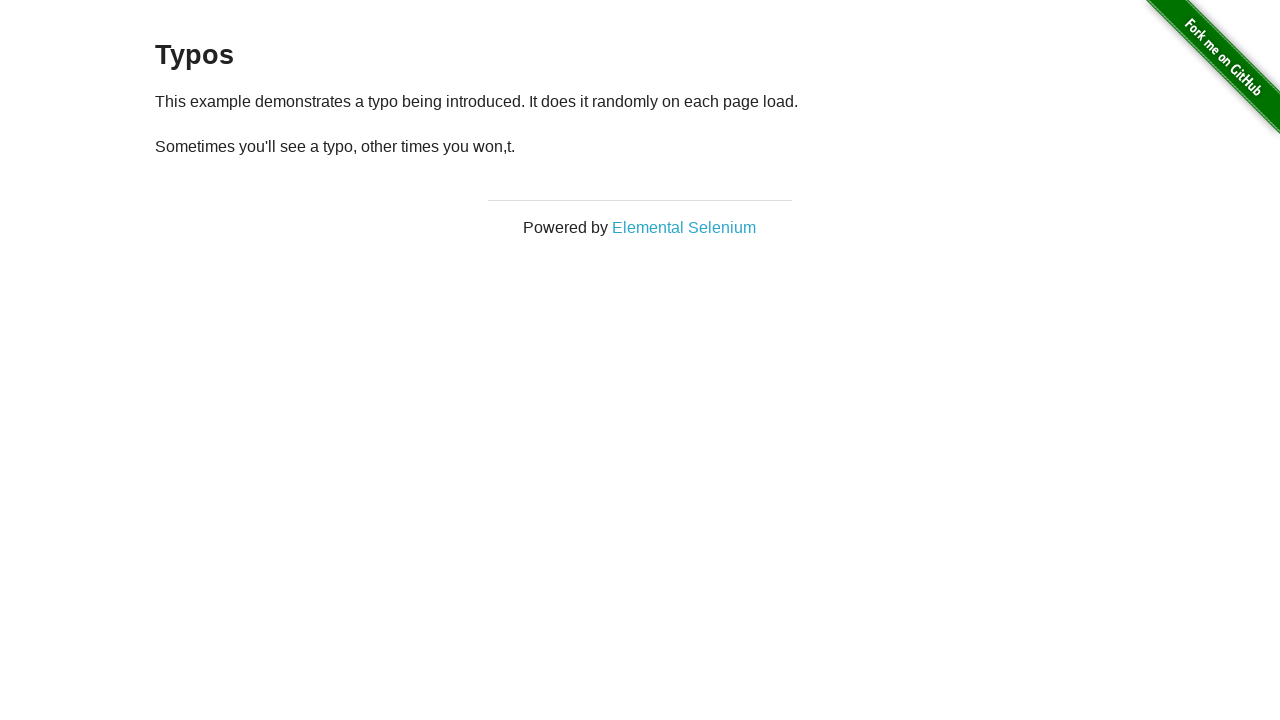

Retrieved list of open pages from context
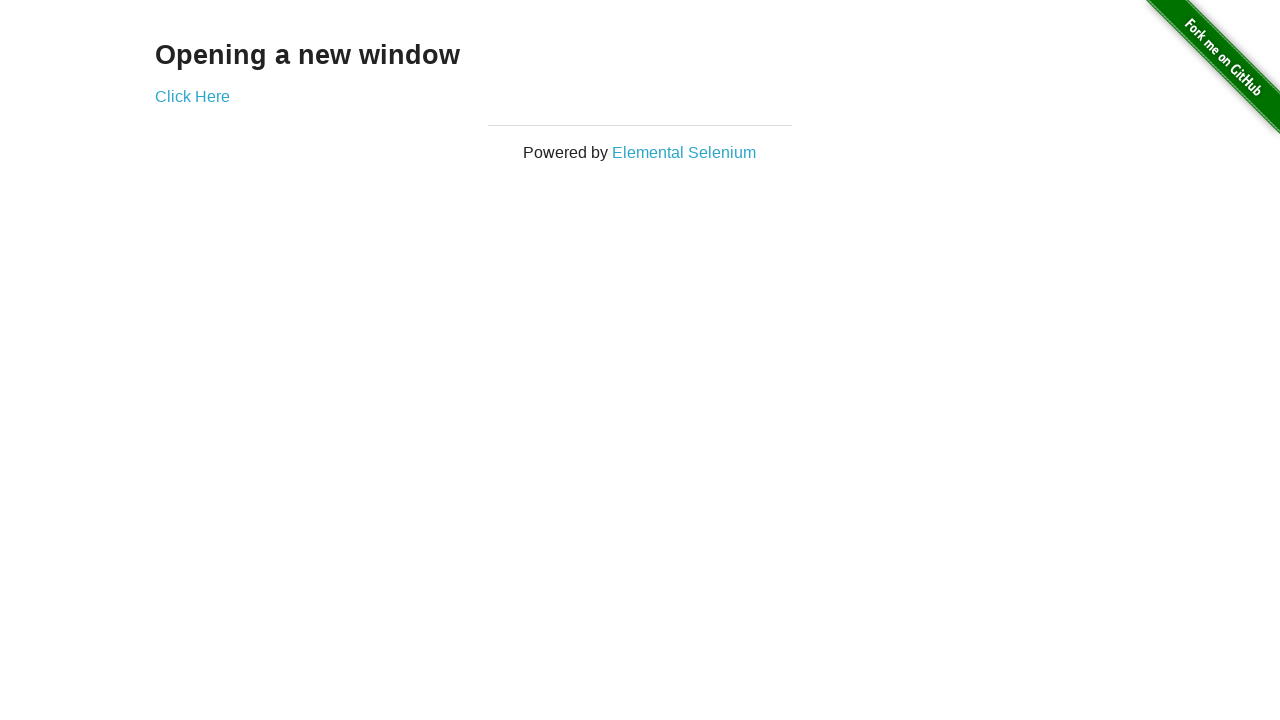

Verified that exactly 2 pages are open
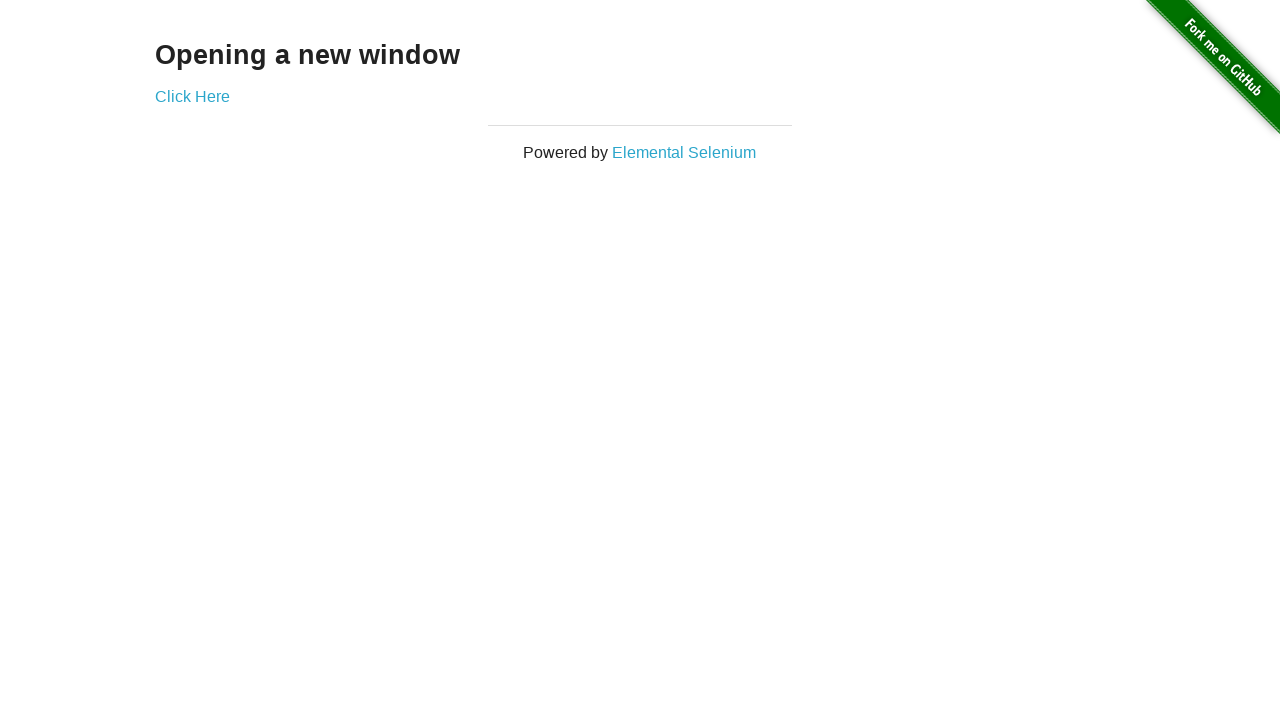

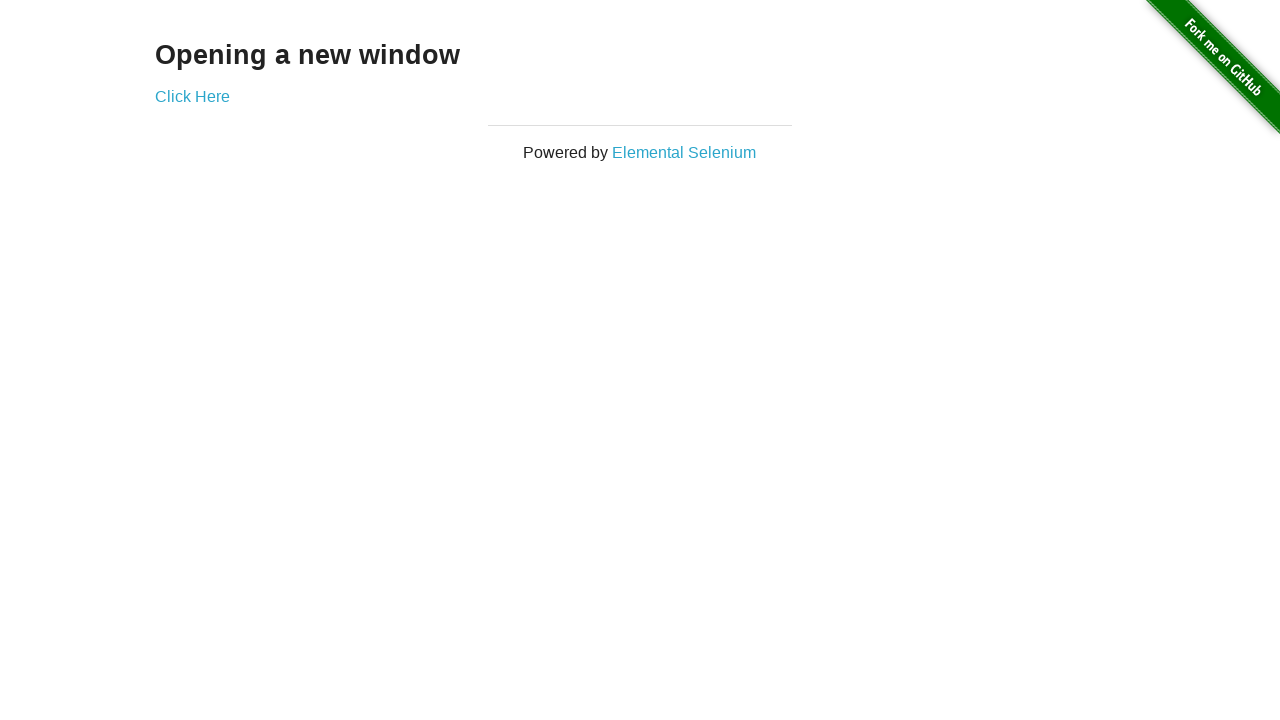